Tests window handling by clicking a link that opens a new window, switching between windows, and verifying page titles in each window.

Starting URL: https://the-internet.herokuapp.com/windows

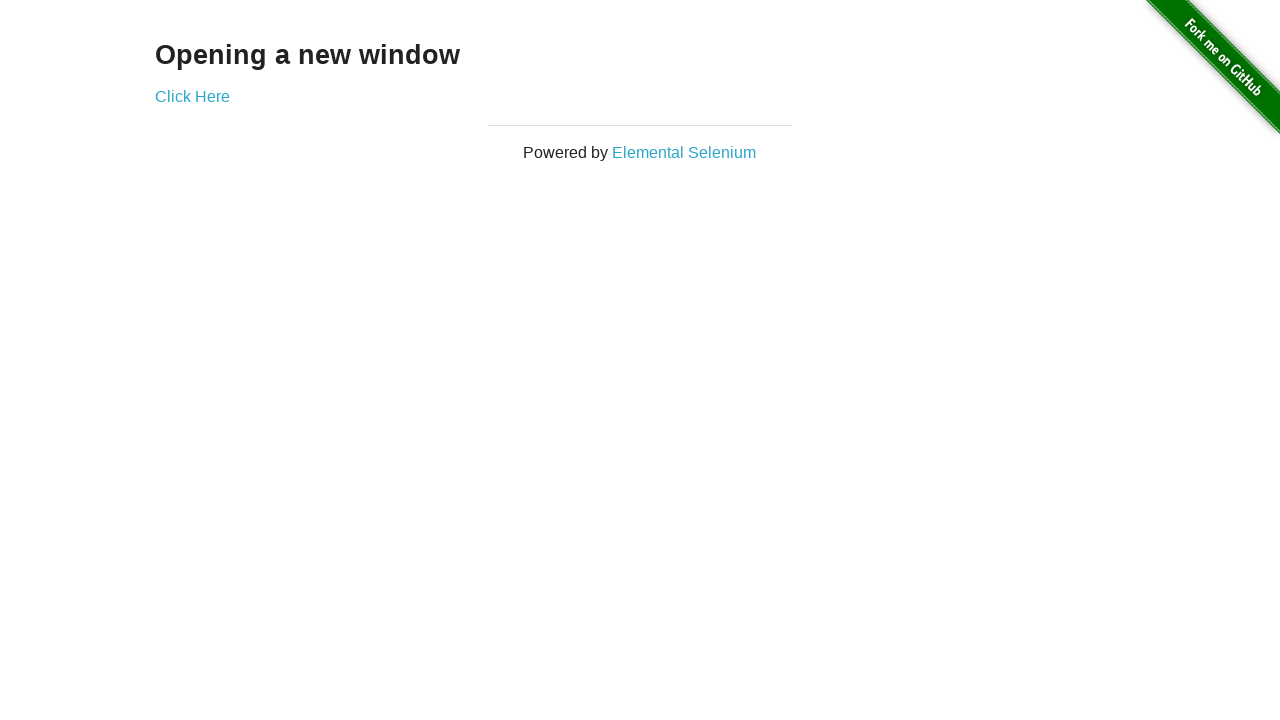

Verified initial page heading is 'Opening a new window'
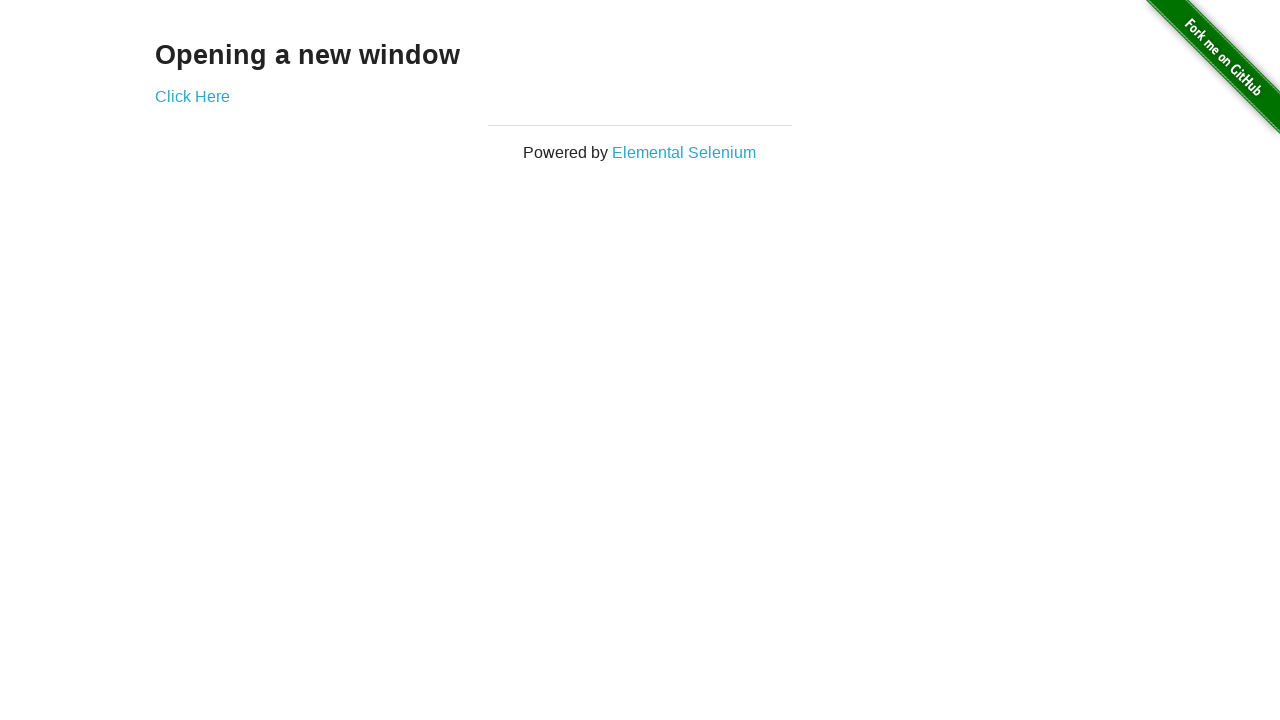

Verified initial page title is 'The Internet'
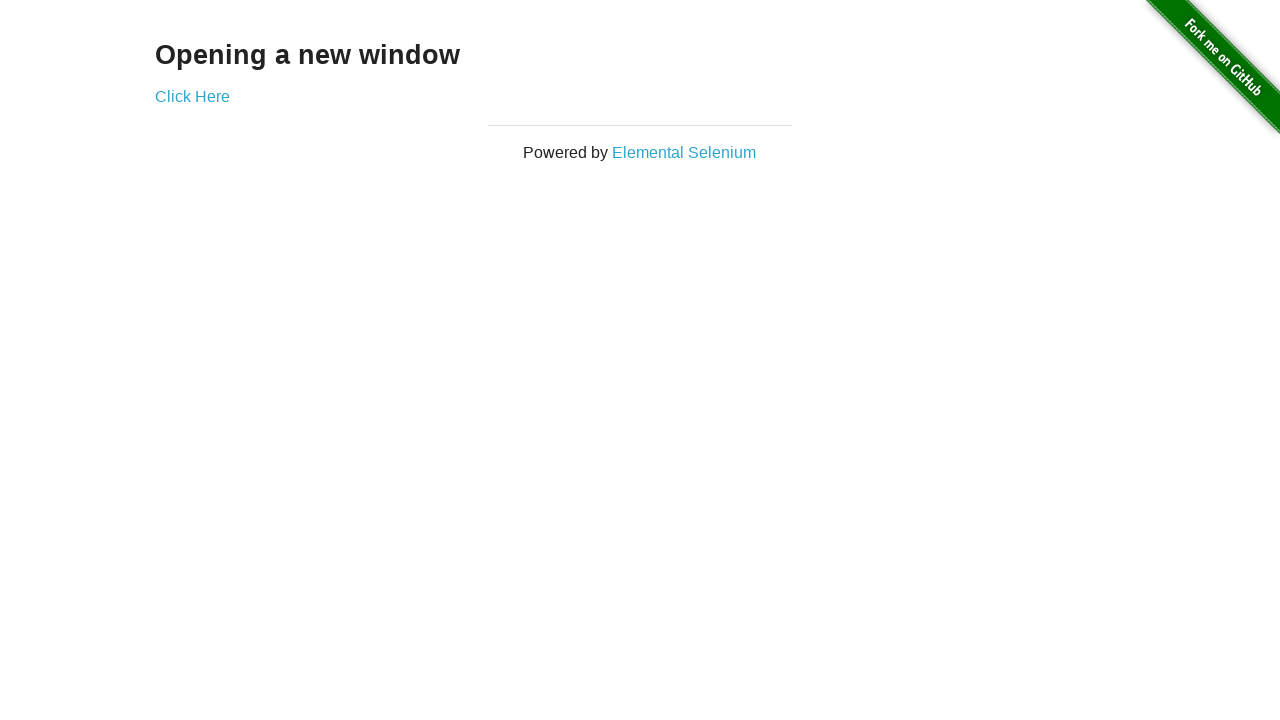

Clicked 'Click Here' button to open new window at (192, 96) on xpath=//*[text()='Click Here']
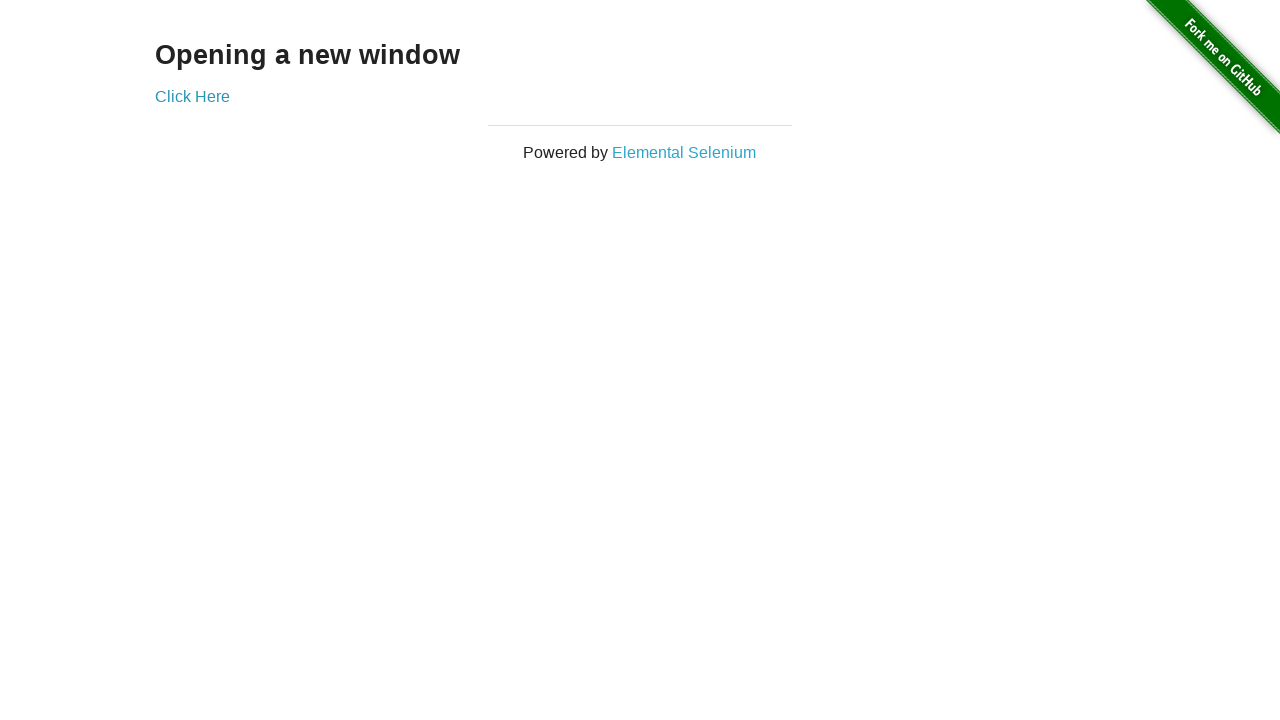

New window opened and loaded
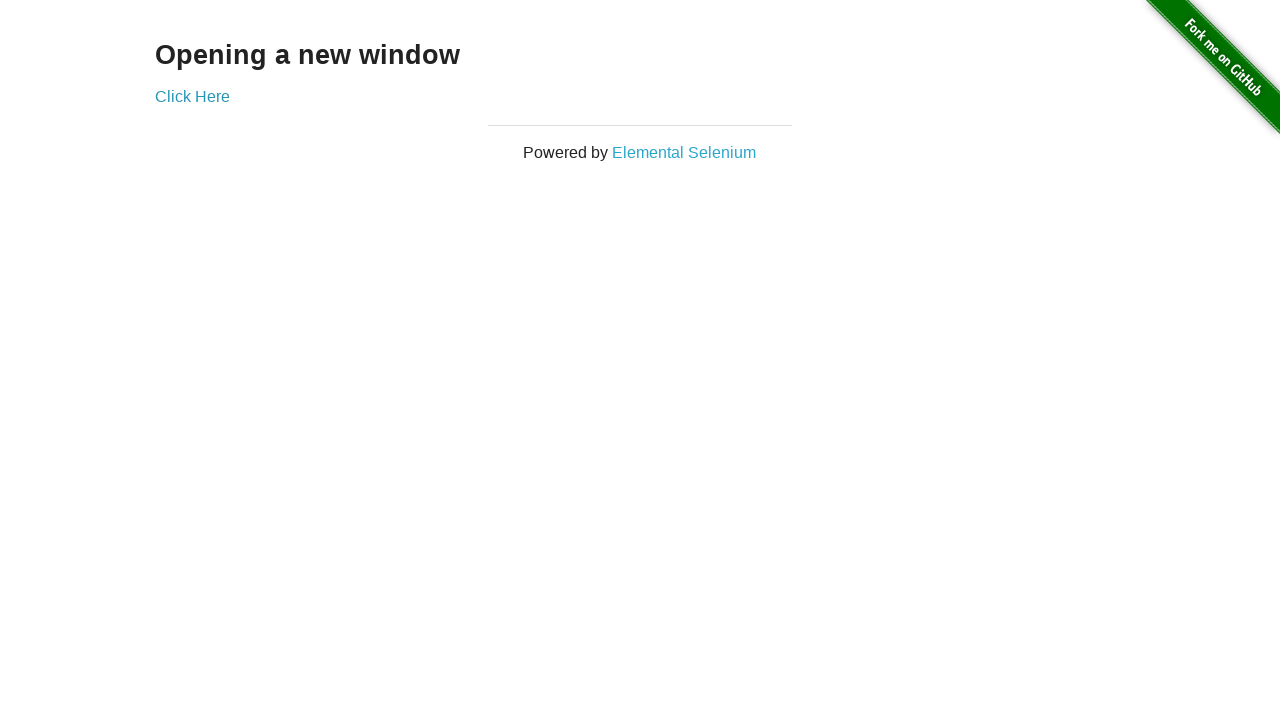

Verified new window title is 'New Window'
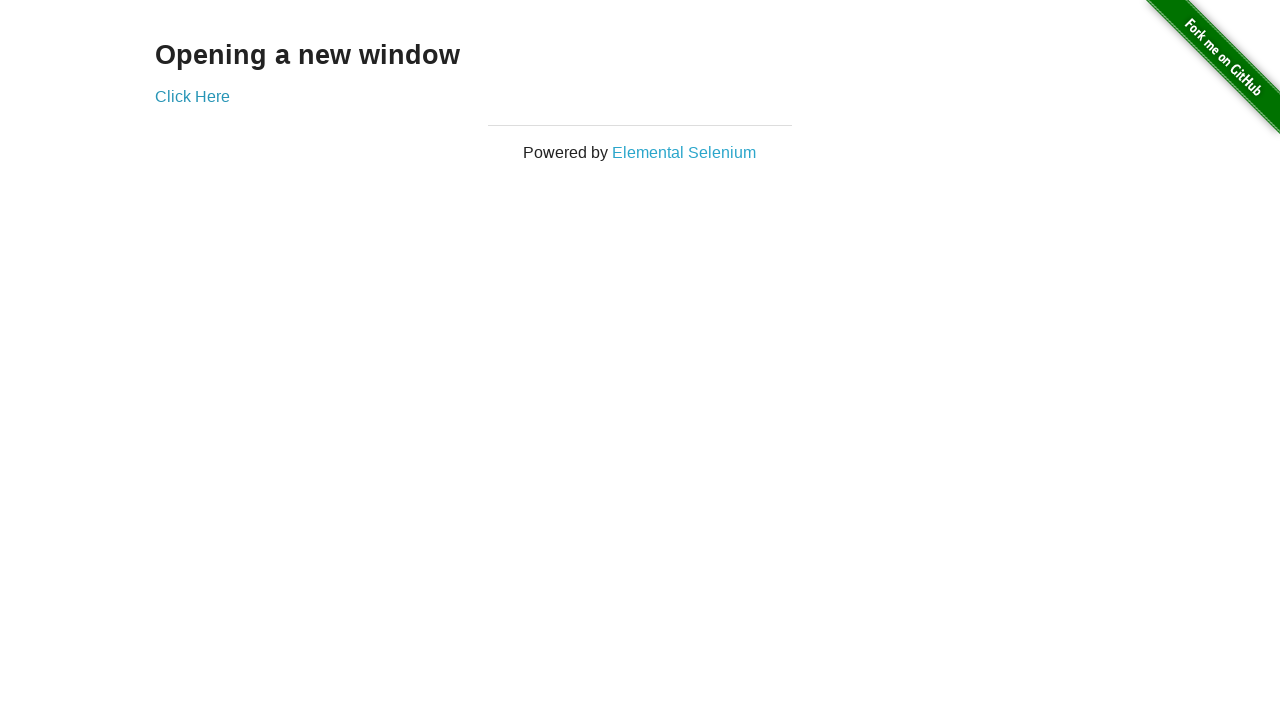

Switched back to original window and verified title is 'The Internet'
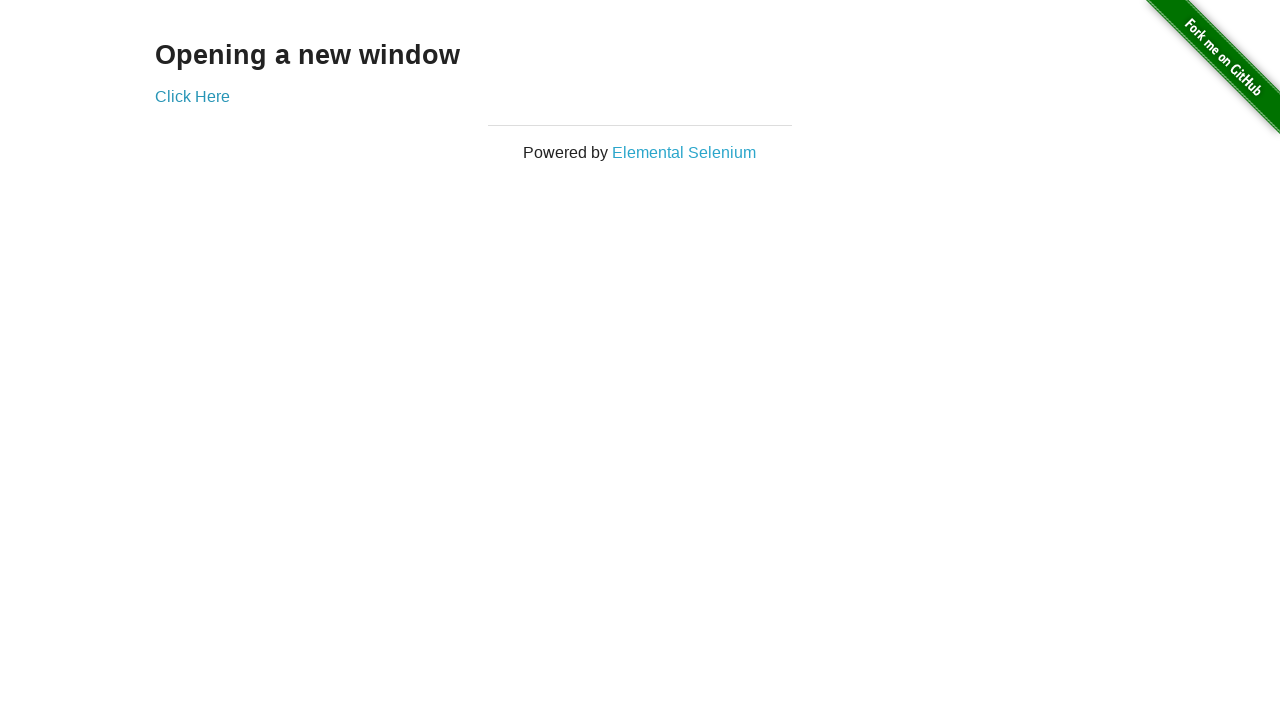

Switched to new window and waited 1 second
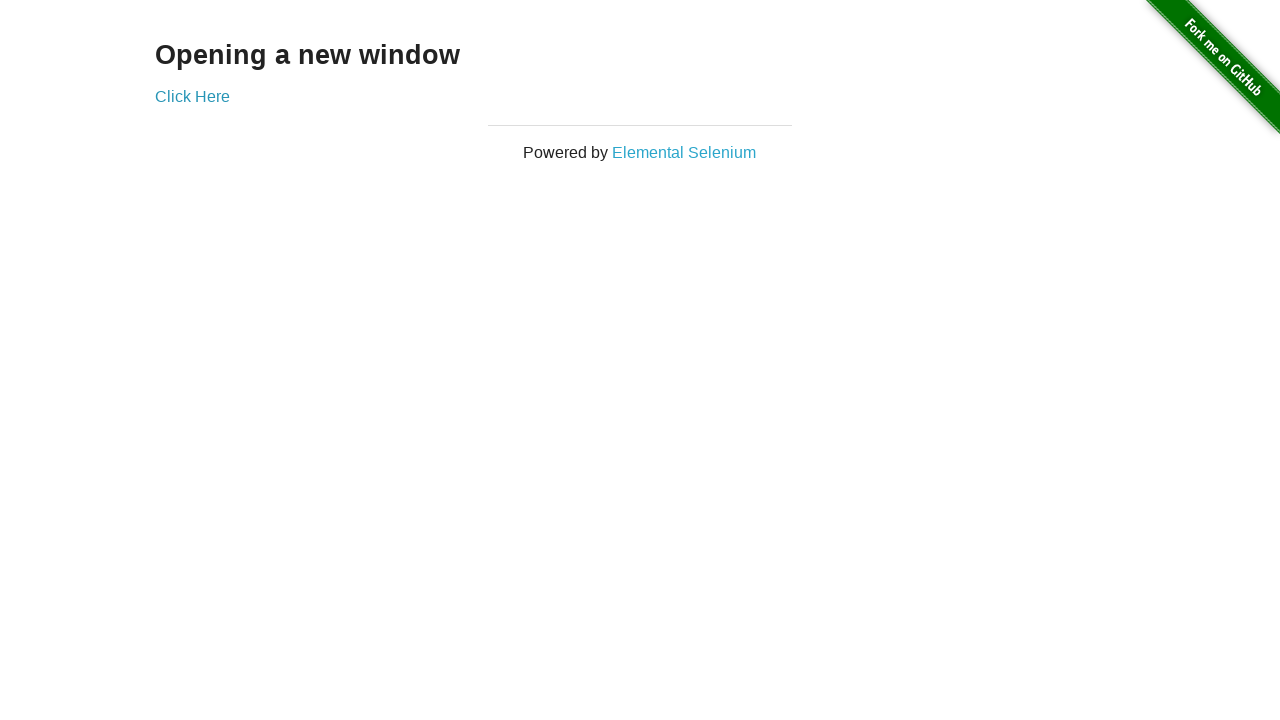

Switched back to original window
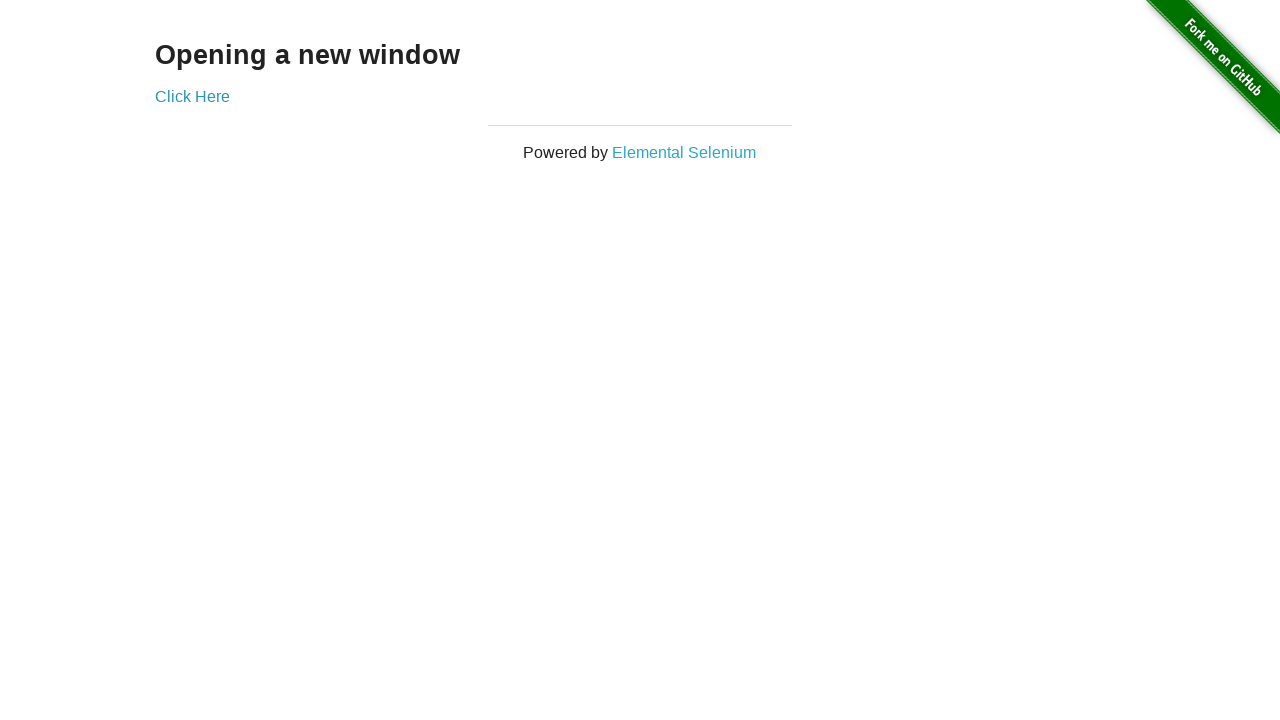

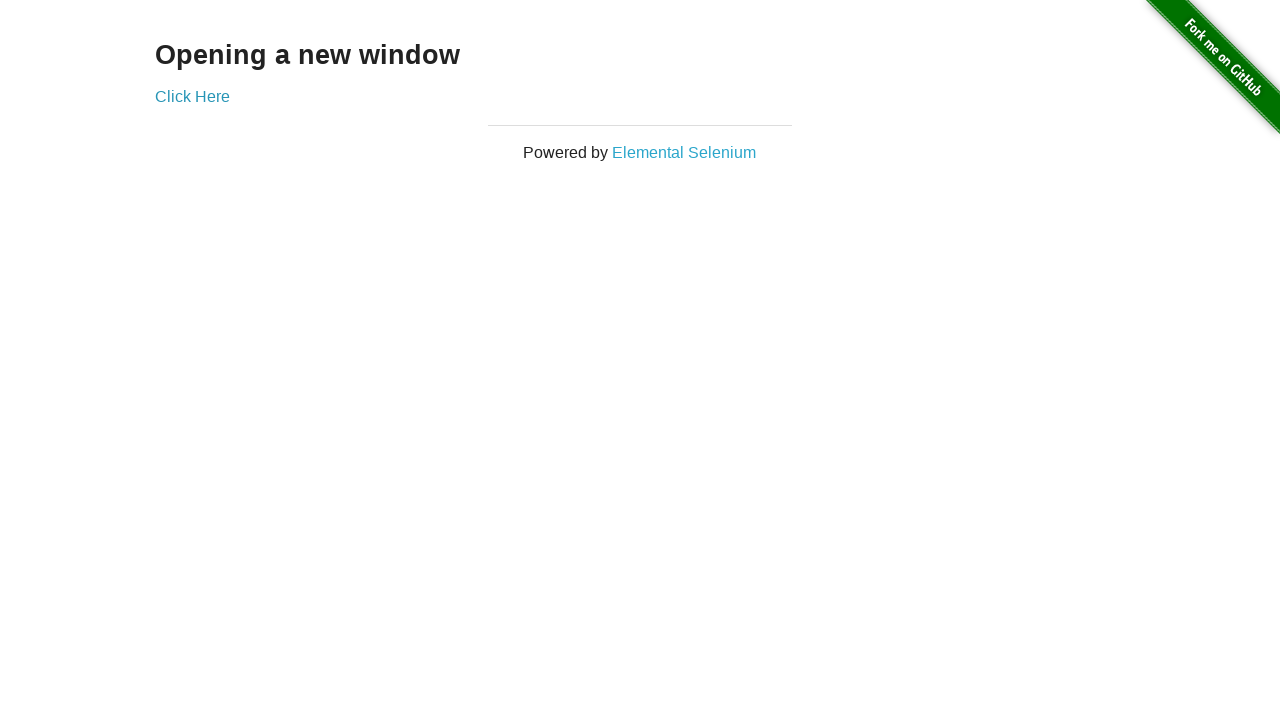